Tests a registration form by filling in personal information fields (name, surname, email, phone, address) and submitting, then verifying the success message.

Starting URL: http://suninjuly.github.io/registration1.html

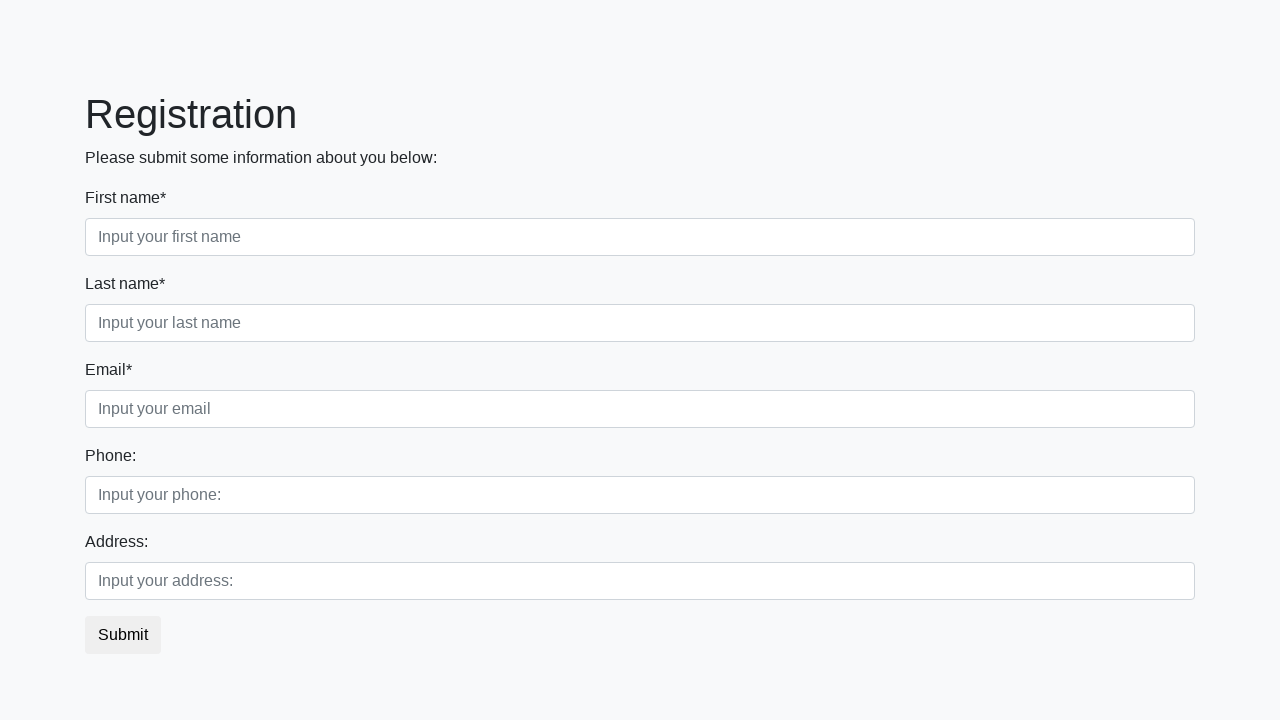

Filled first name field with 'Ivan' on //html/body/div/form/div[1]/div[1]/input[@class='form-control first']
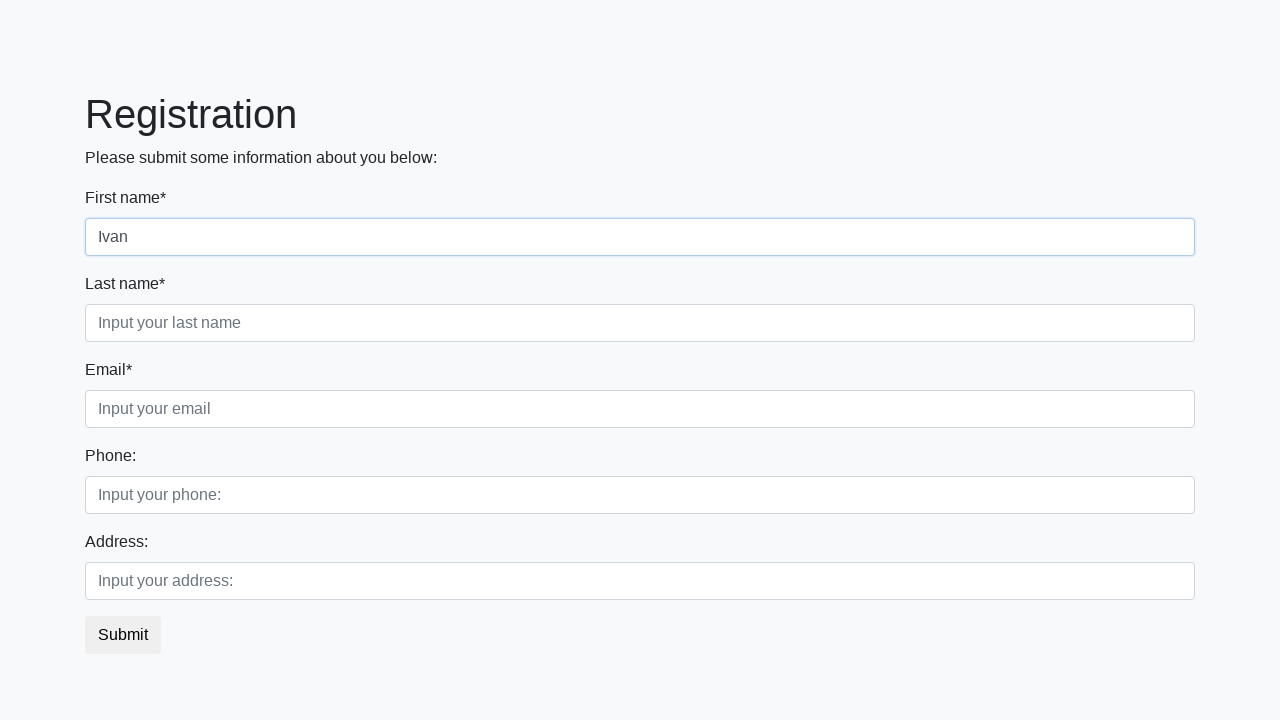

Filled last name field with 'Petrov' on //html/body/div/form/div[1]/div[2]/input[@class='form-control second']
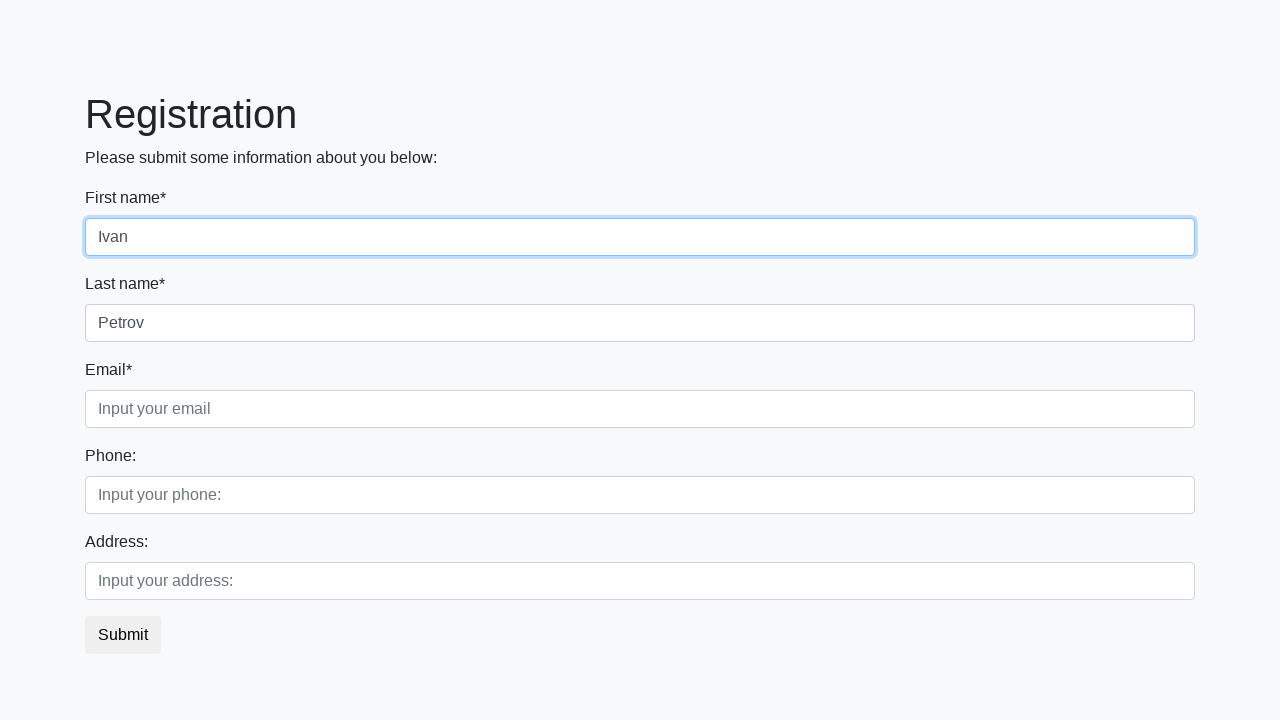

Filled email field with 'testuser@example.ru' on //html/body/div/form/div[1]/div[3]/input[@class='form-control third']
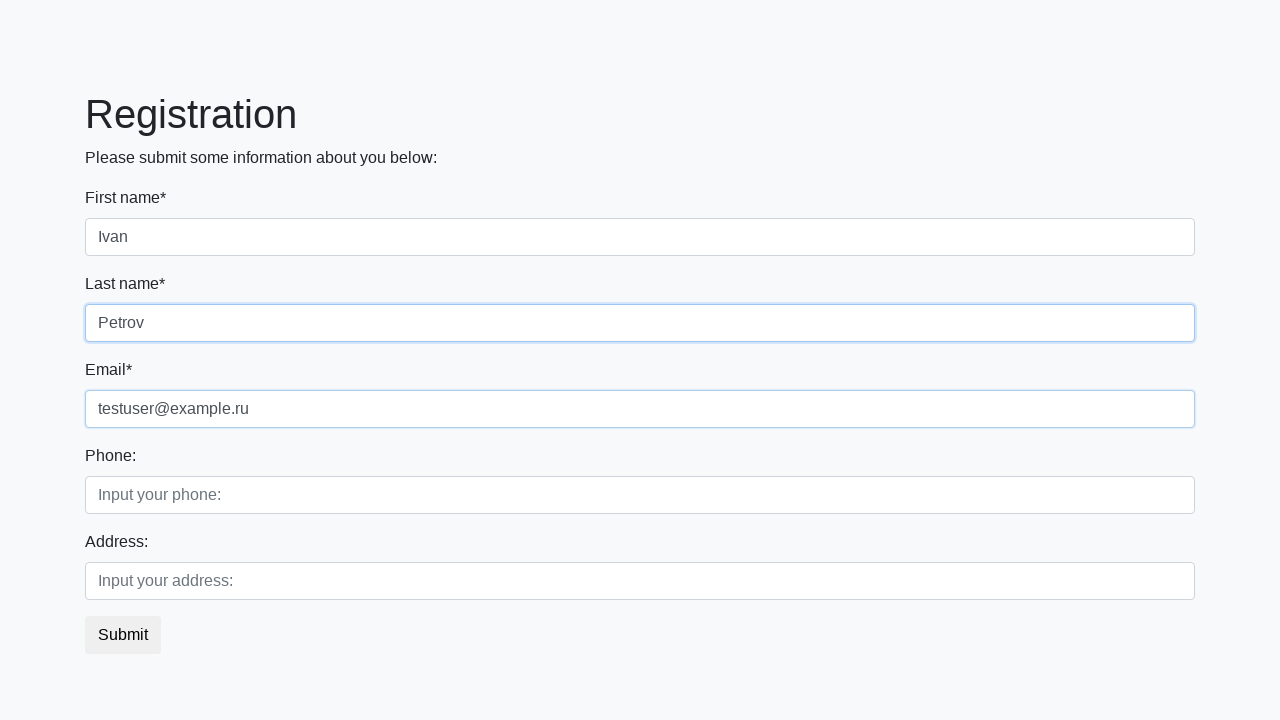

Filled phone field with '89001234567' on //html/body/div/form/div[2]/div[1]/input[@class='form-control first']
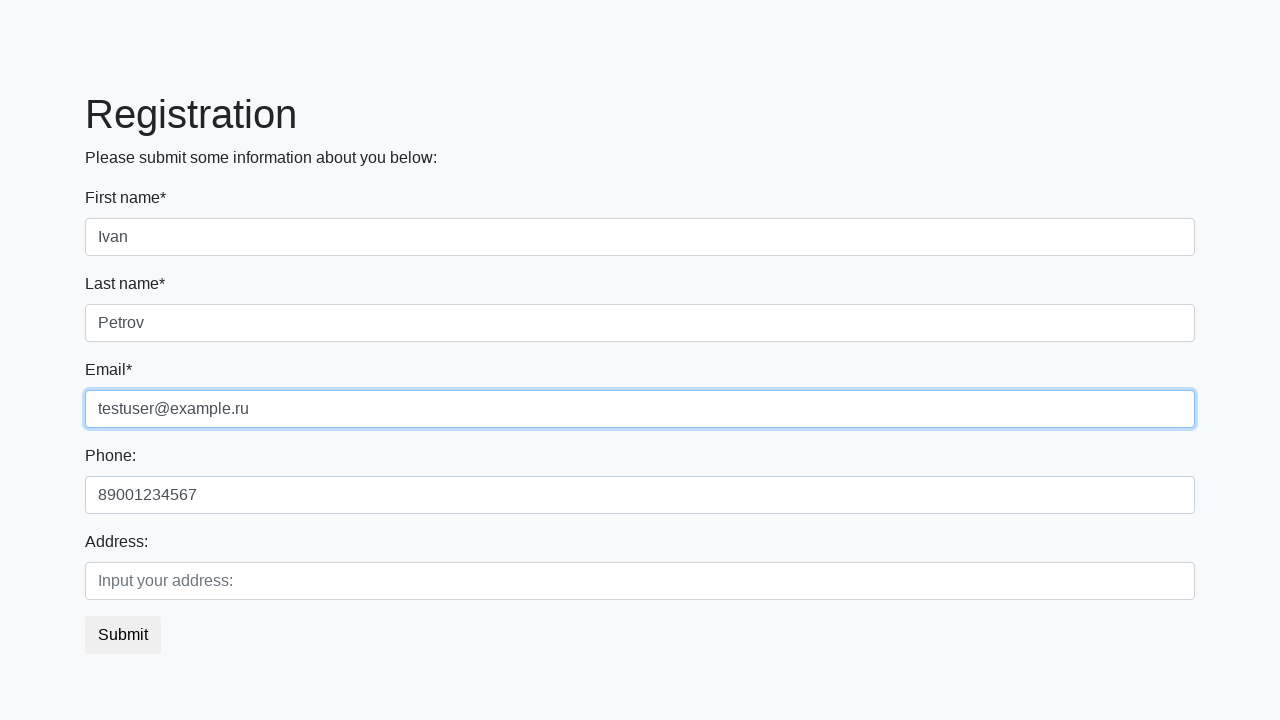

Filled address field with 'Test Street 123' on //html/body/div/form/div[2]/div[2]/input[@class='form-control second']
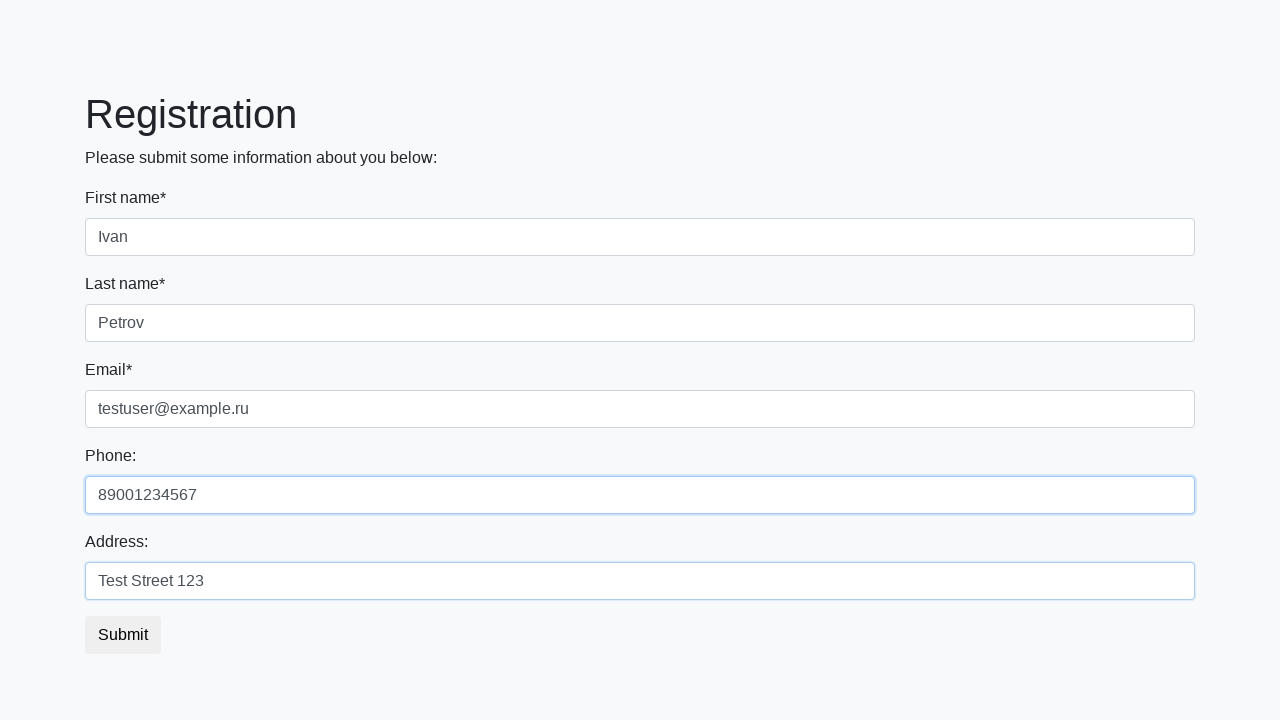

Clicked submit button at (123, 635) on button.btn
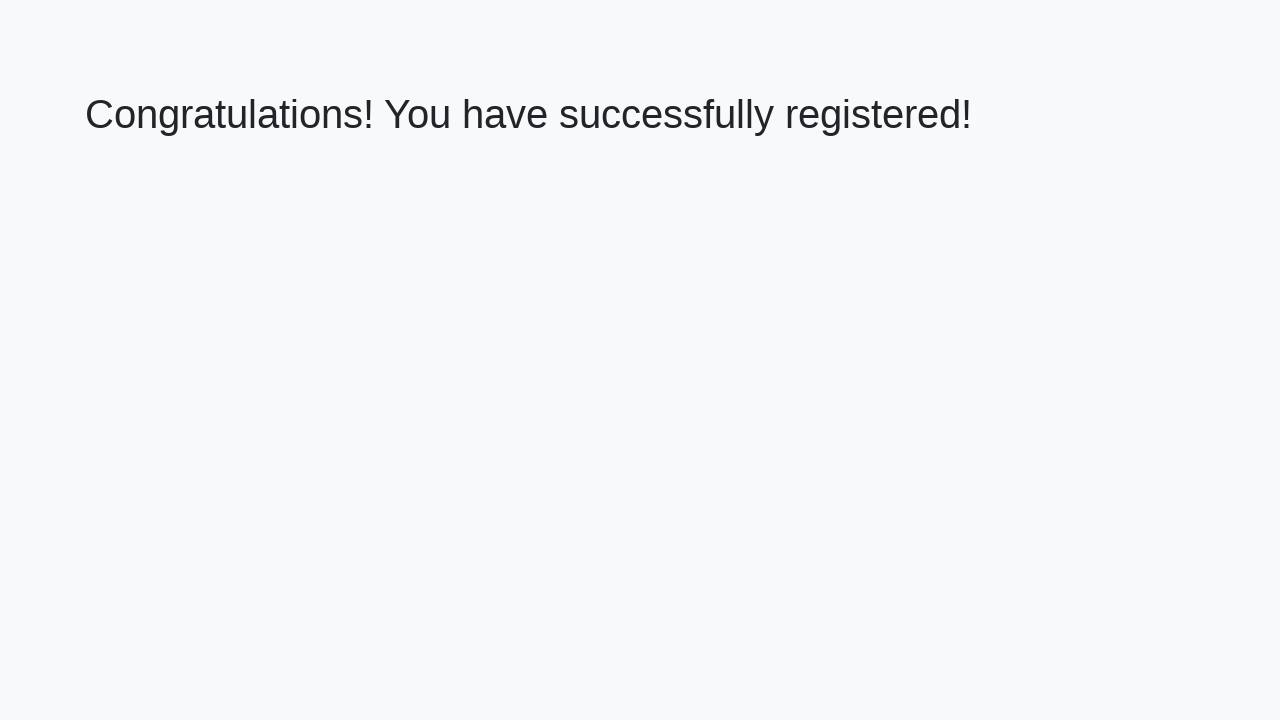

Success message appeared on the page
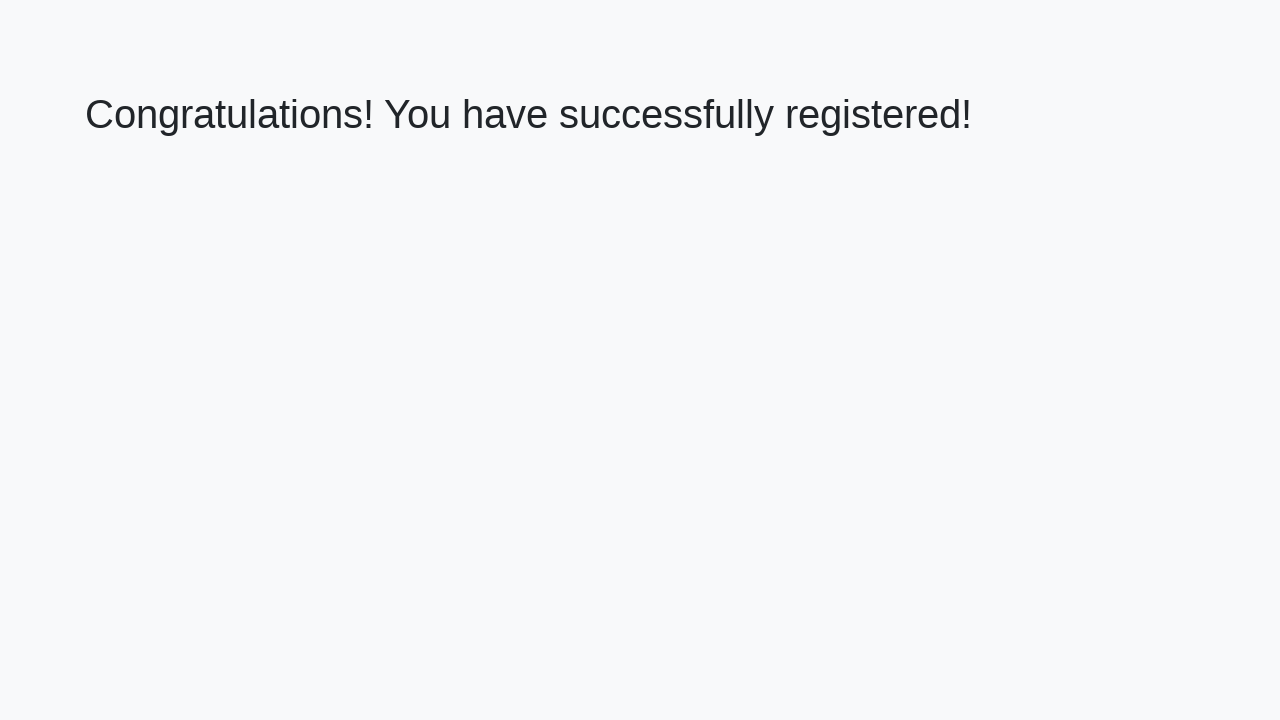

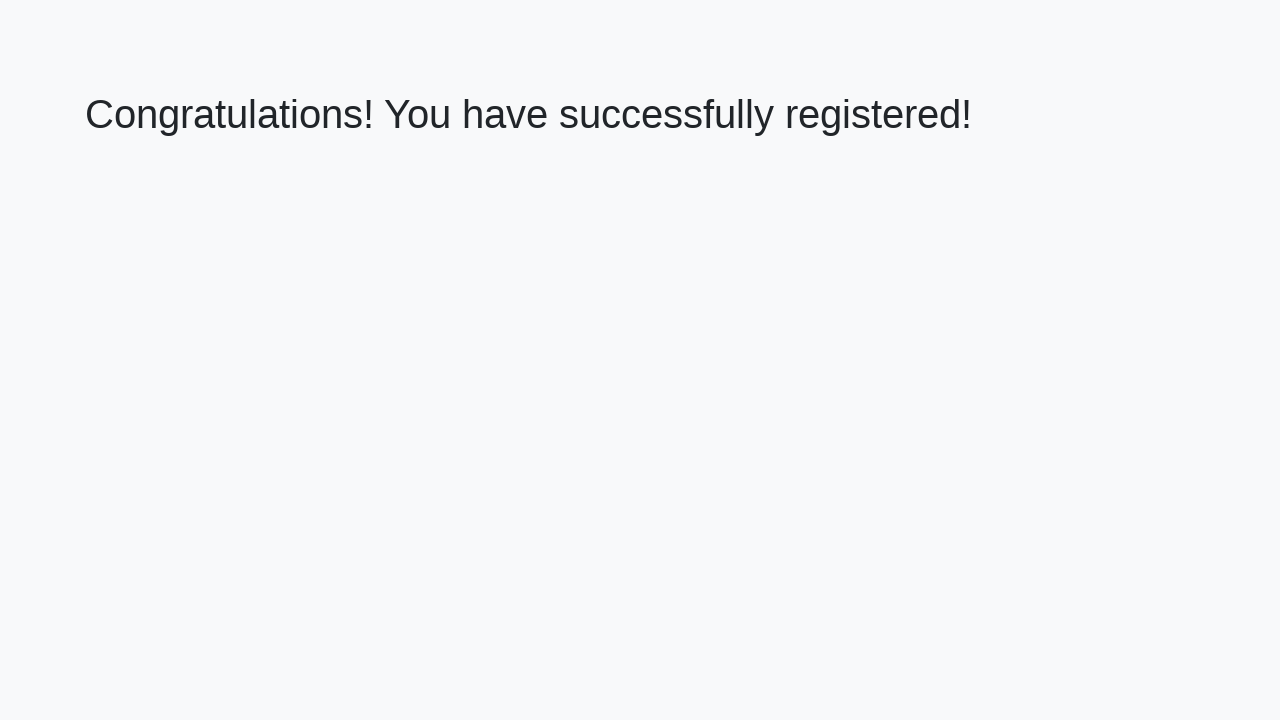